Tests drag and drop functionality by dragging an element and dropping it onto a target element on the jQuery UI demo page

Starting URL: http://jqueryui.com/resources/demos/droppable/default.html

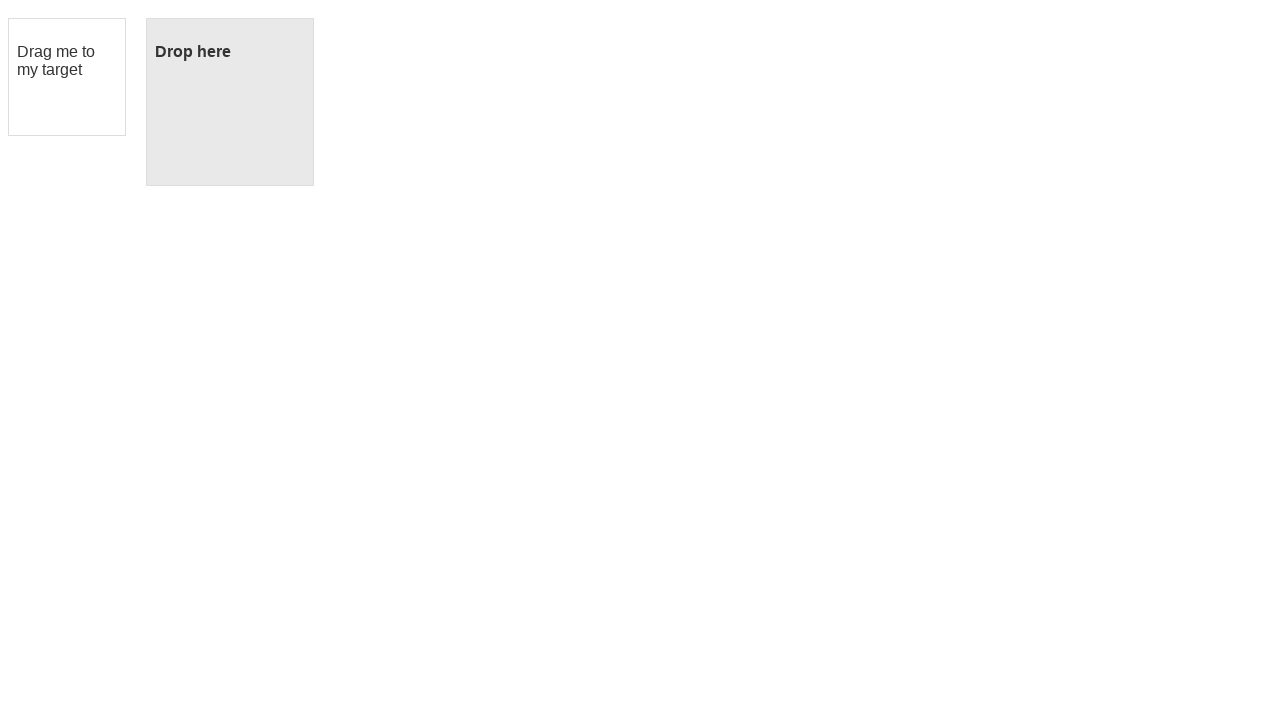

Located the draggable element with id 'draggable'
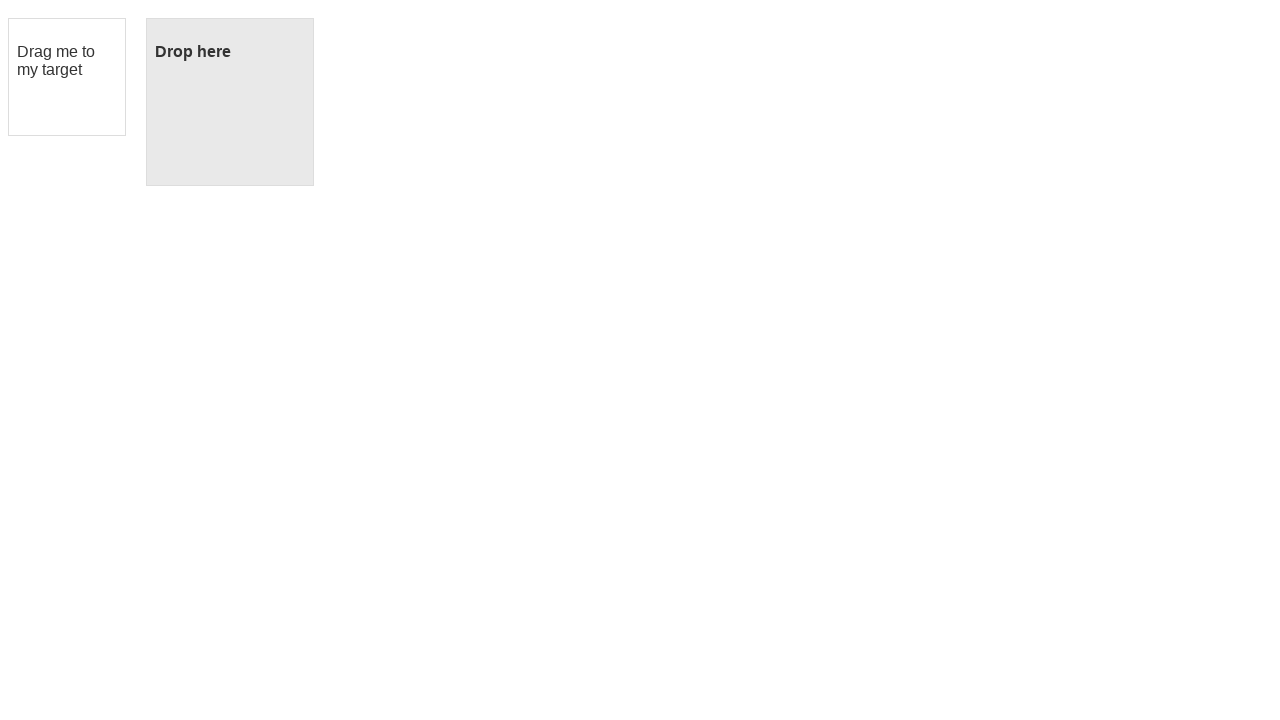

Located the droppable target element with id 'droppable'
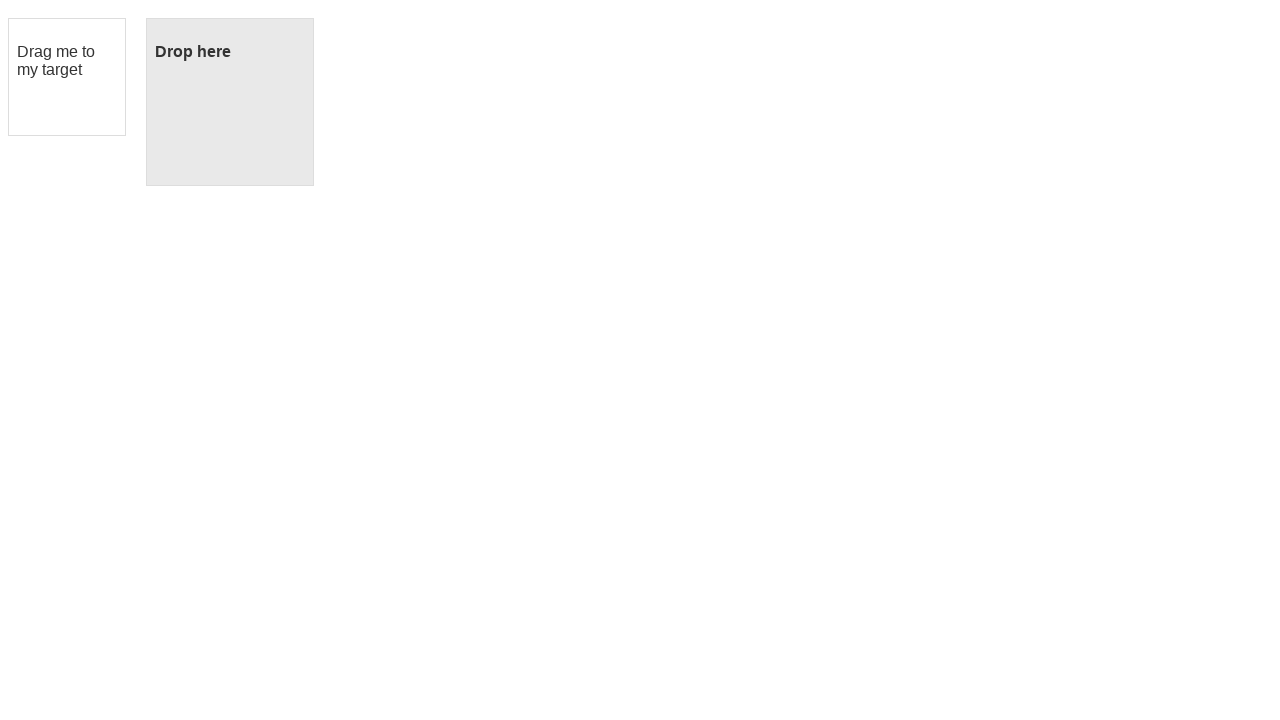

Dragged the draggable element and dropped it onto the droppable target at (230, 102)
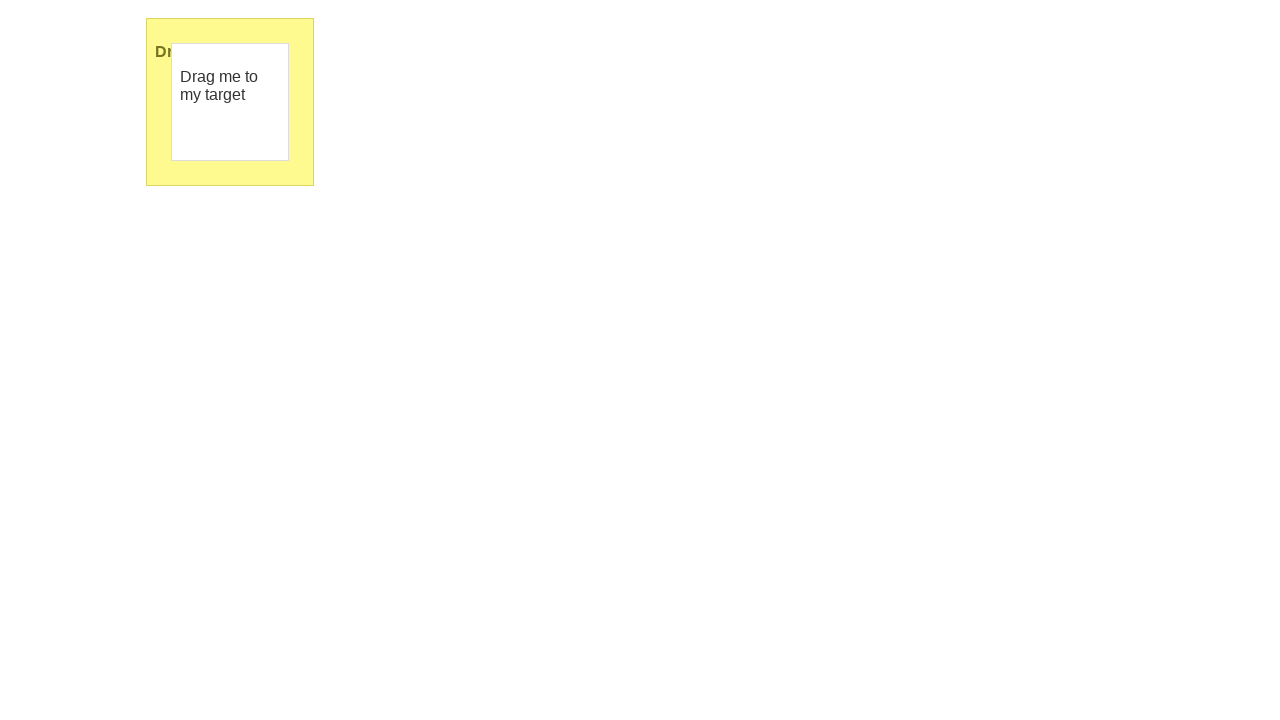

Waited 5 seconds to observe the drag and drop result
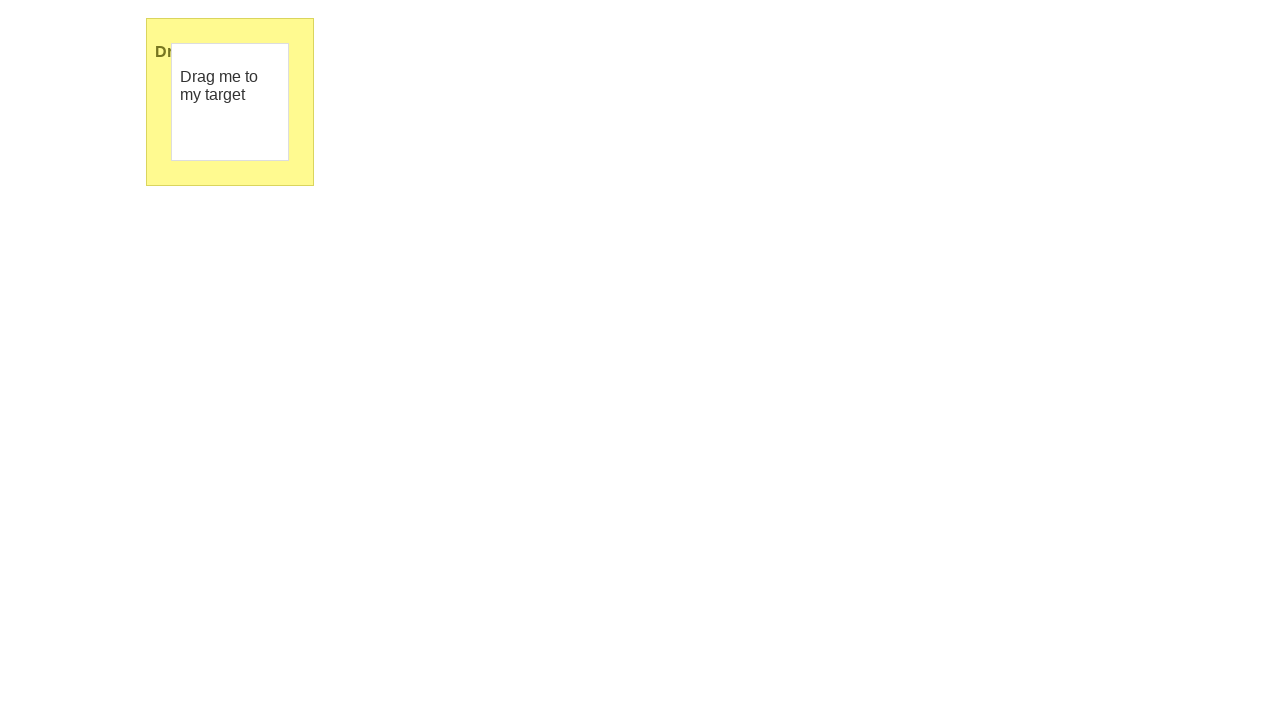

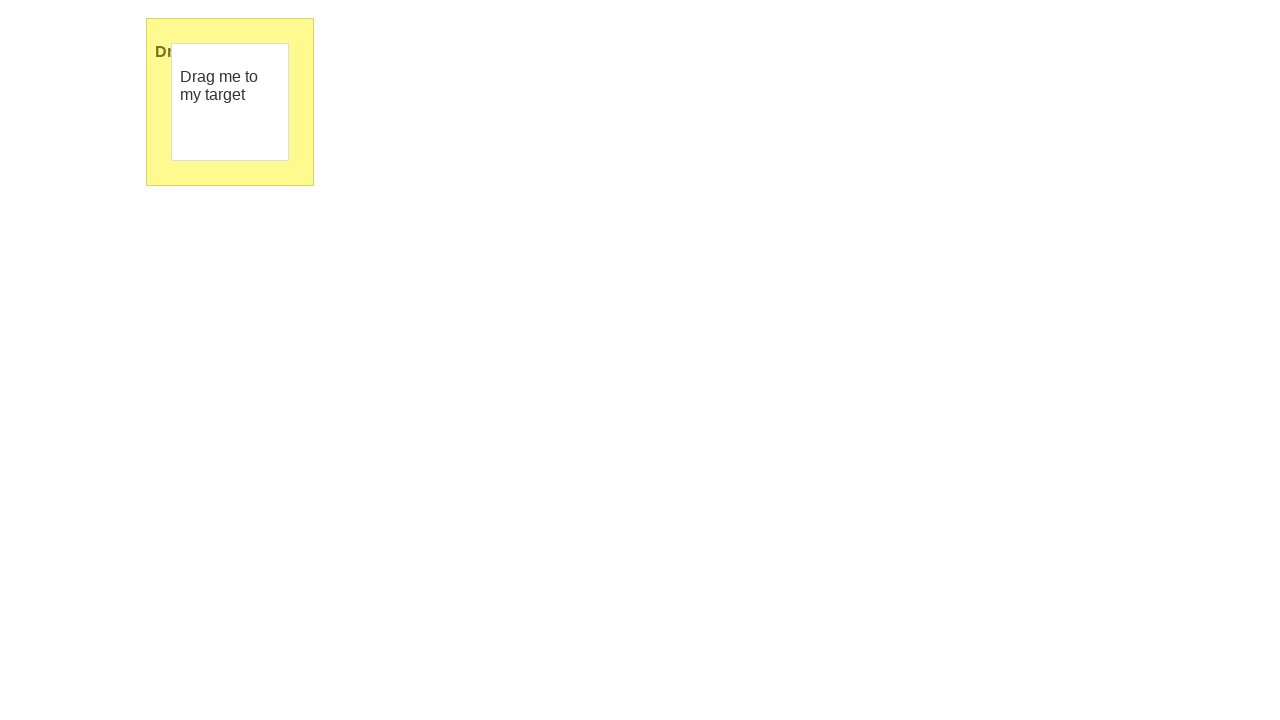